Tests wait functionality by clicking a button and verifying that expected text appears on the page

Starting URL: https://www.leafground.com/waits.xhtml

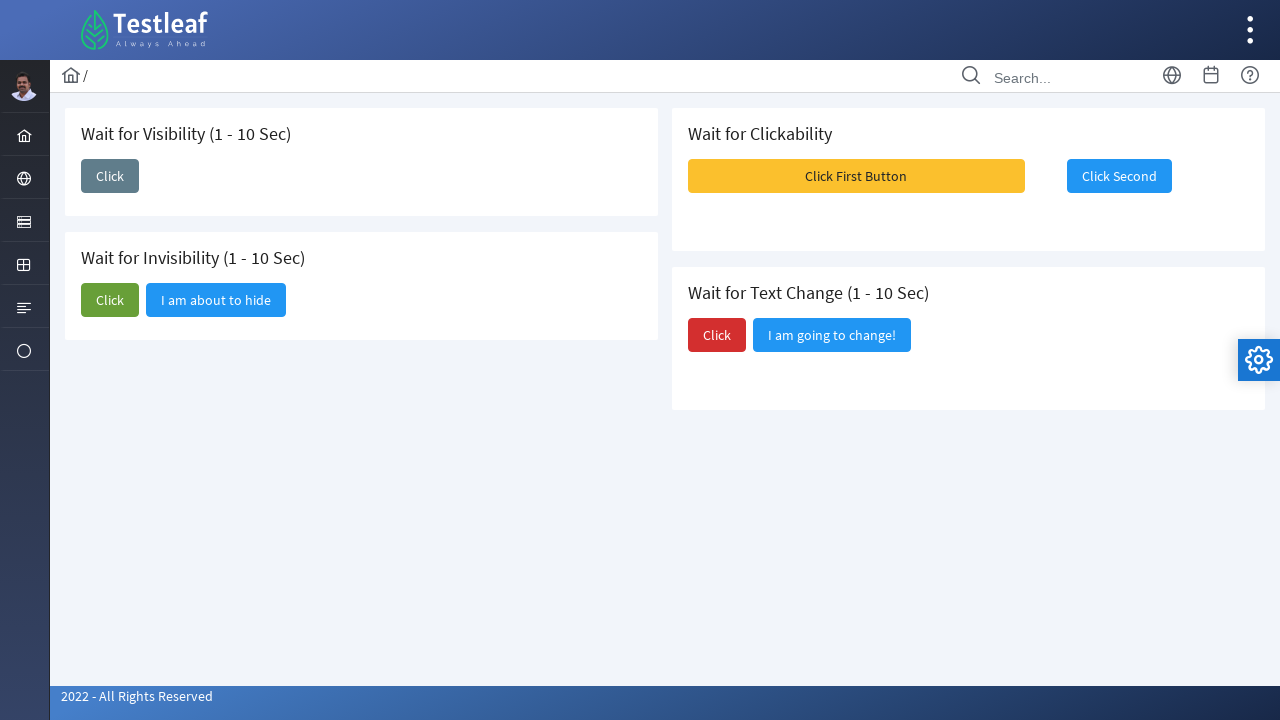

Clicked button to trigger wait condition at (717, 335) on button[id='j_idt87:j_idt98']
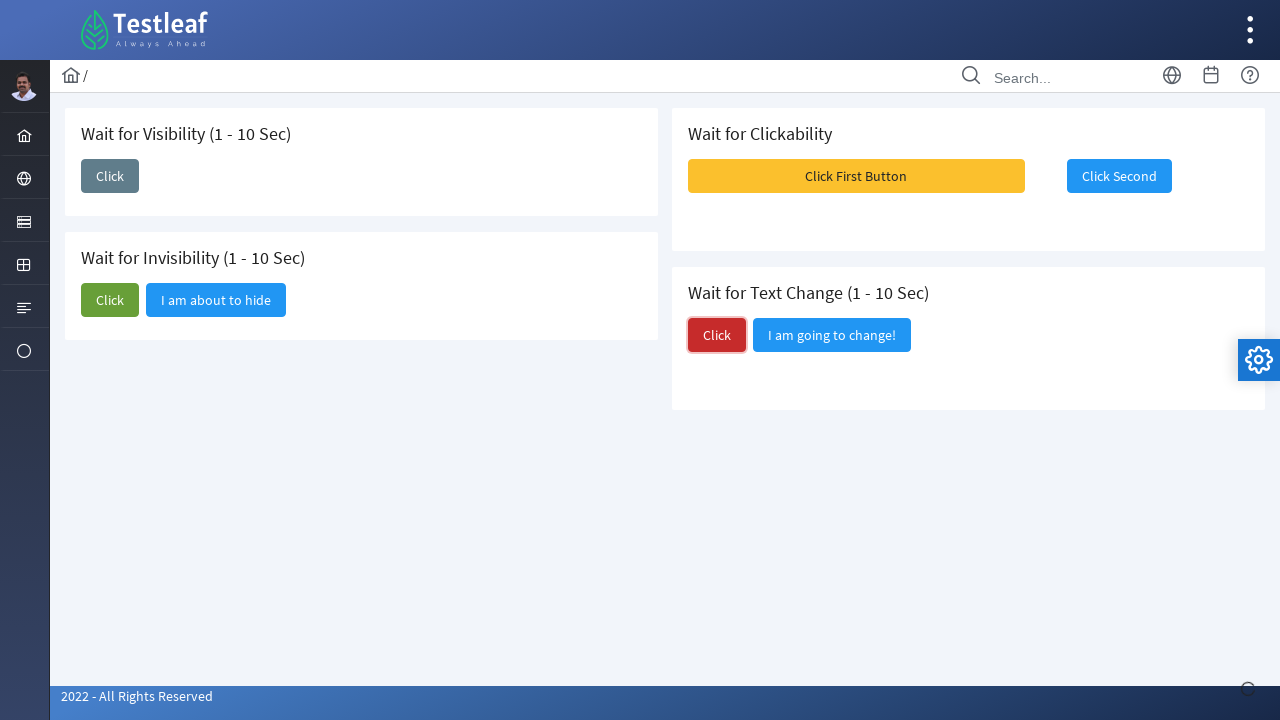

Waited for expected text 'Did you notice?' to appear
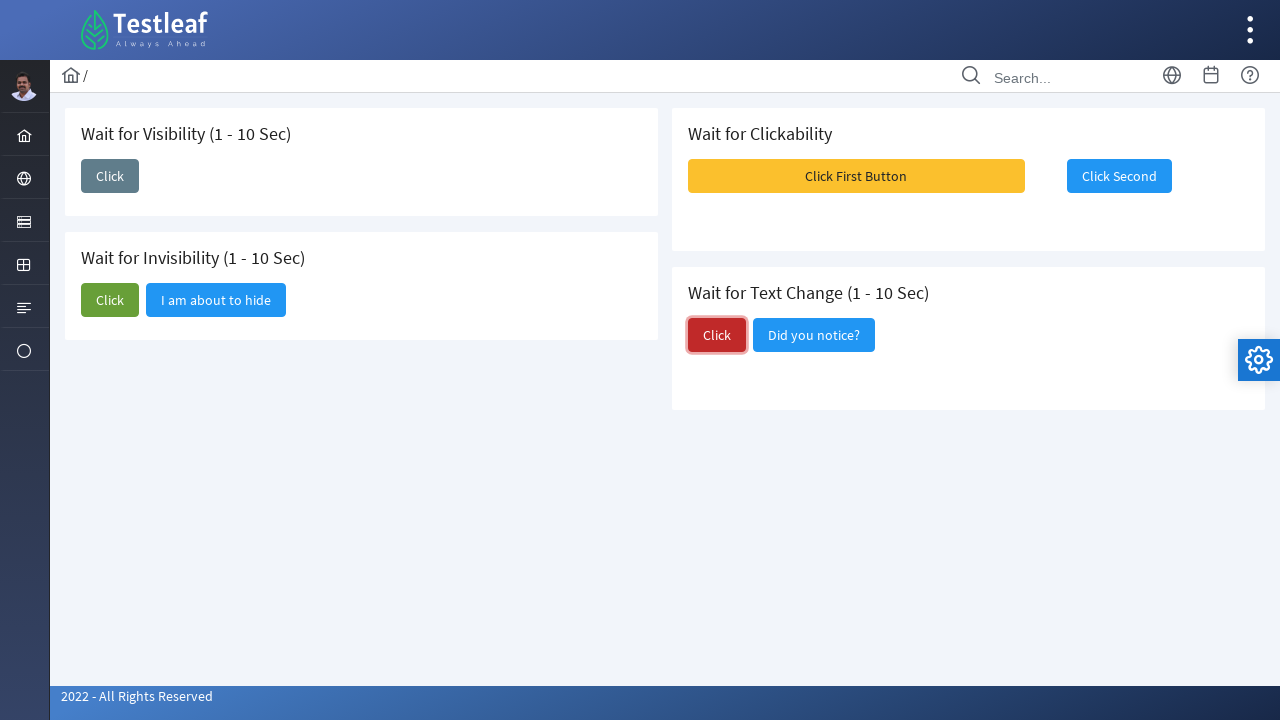

Retrieved text content: 'Did you notice?'
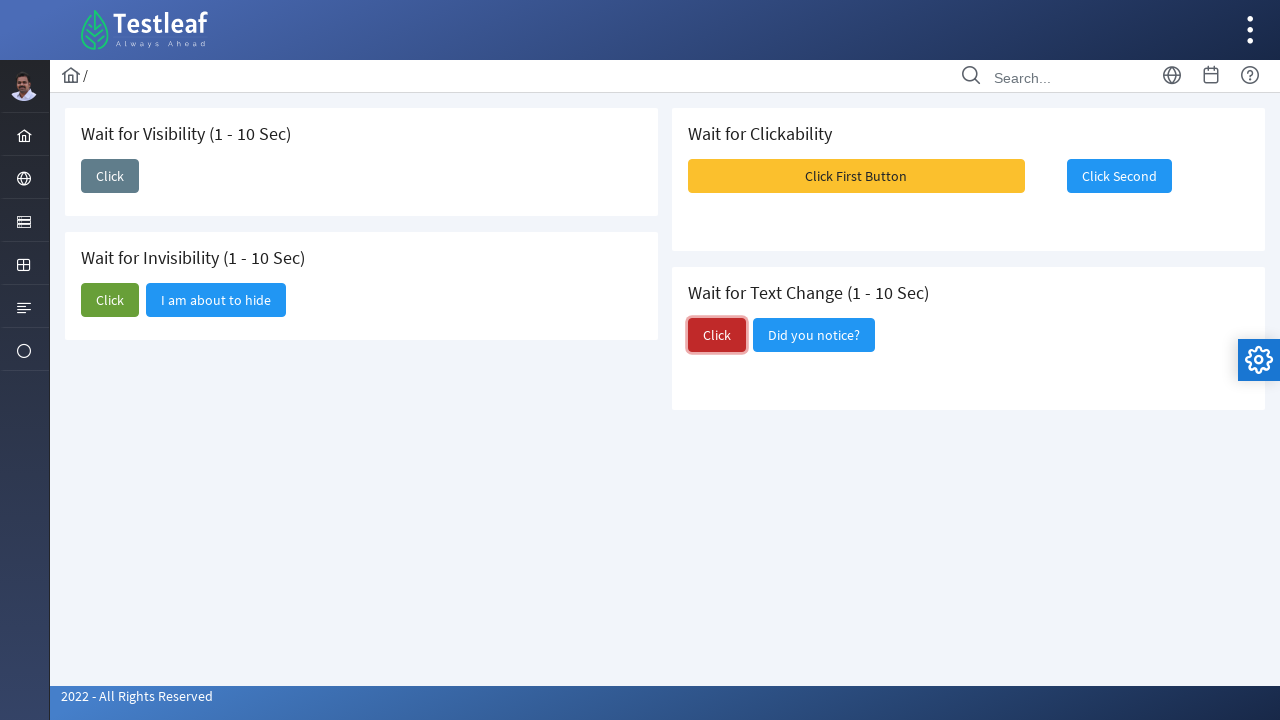

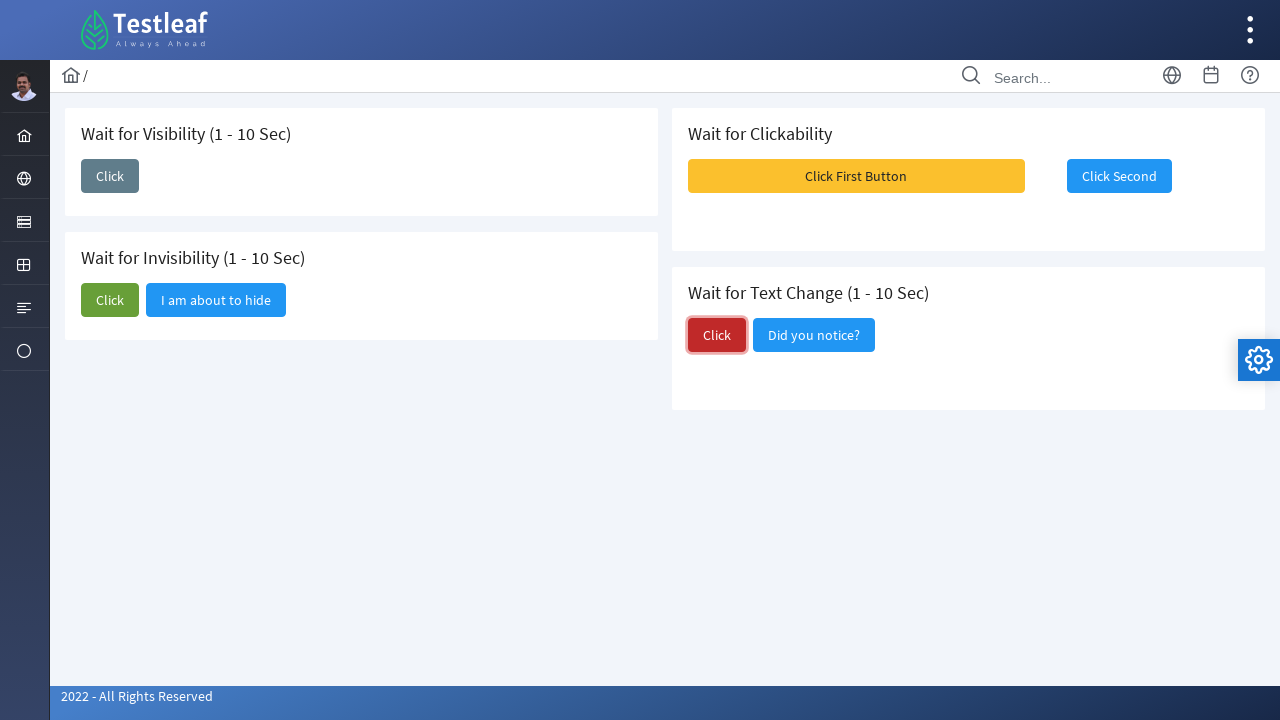